Tests that new todo items are appended to the bottom of the list by creating 3 items and verifying order

Starting URL: https://demo.playwright.dev/todomvc

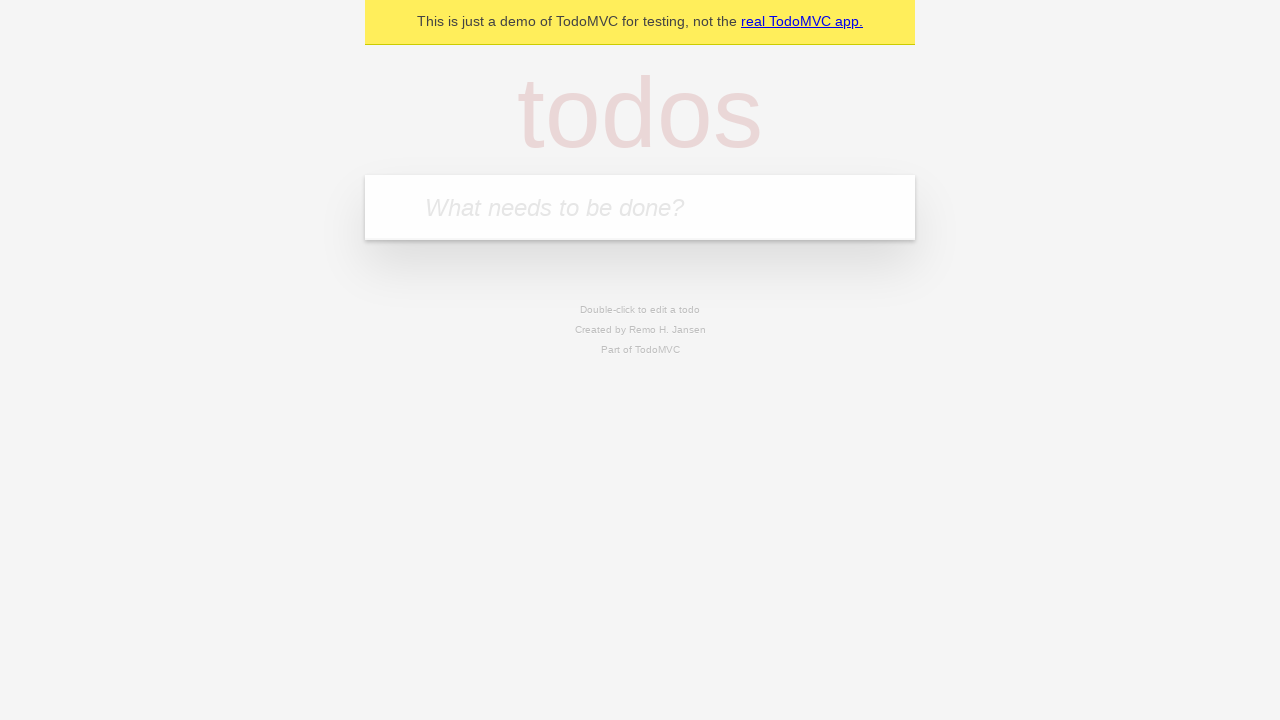

Filled todo input with 'buy some cheese' on internal:attr=[placeholder="What needs to be done?"i]
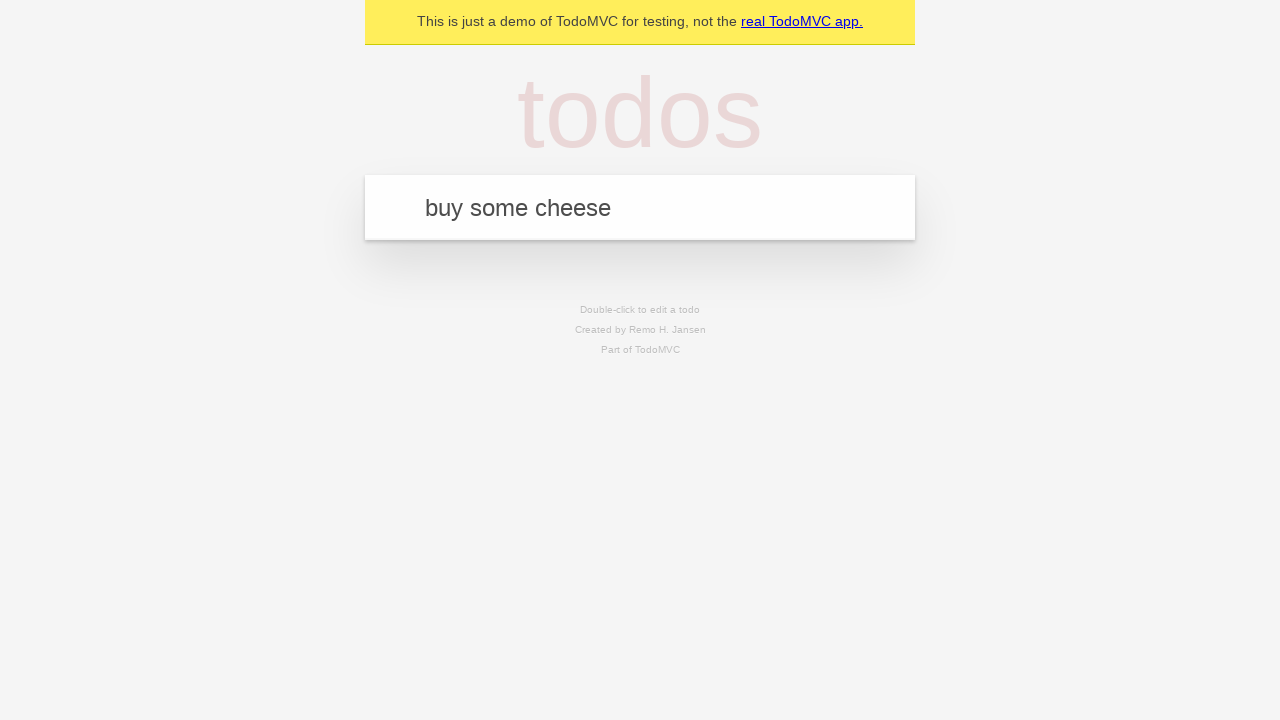

Pressed Enter to add first todo item on internal:attr=[placeholder="What needs to be done?"i]
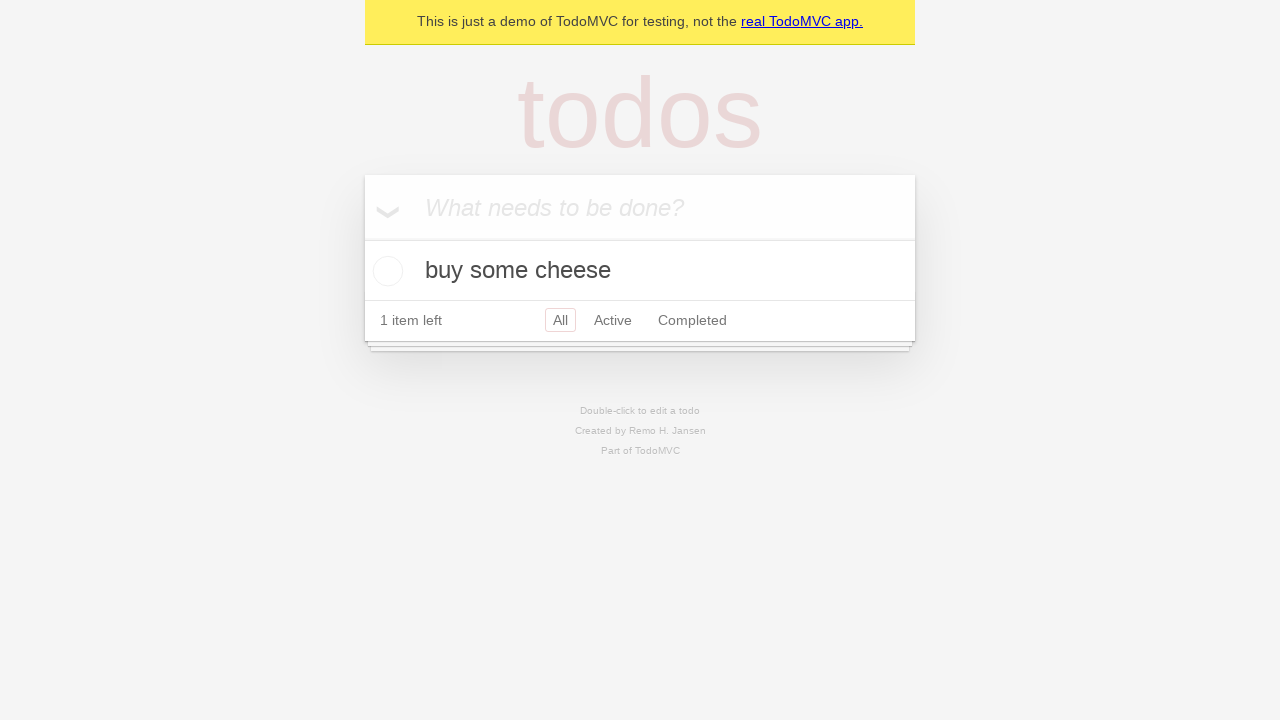

Filled todo input with 'feed the cat' on internal:attr=[placeholder="What needs to be done?"i]
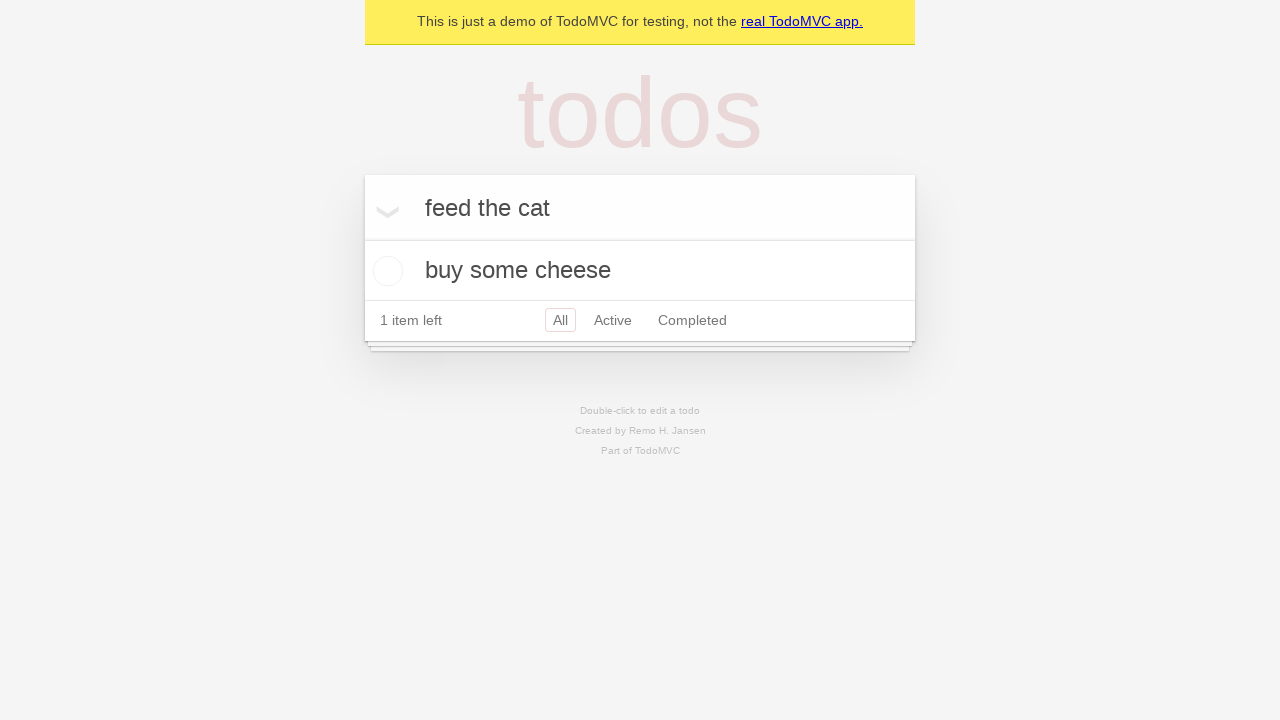

Pressed Enter to add second todo item on internal:attr=[placeholder="What needs to be done?"i]
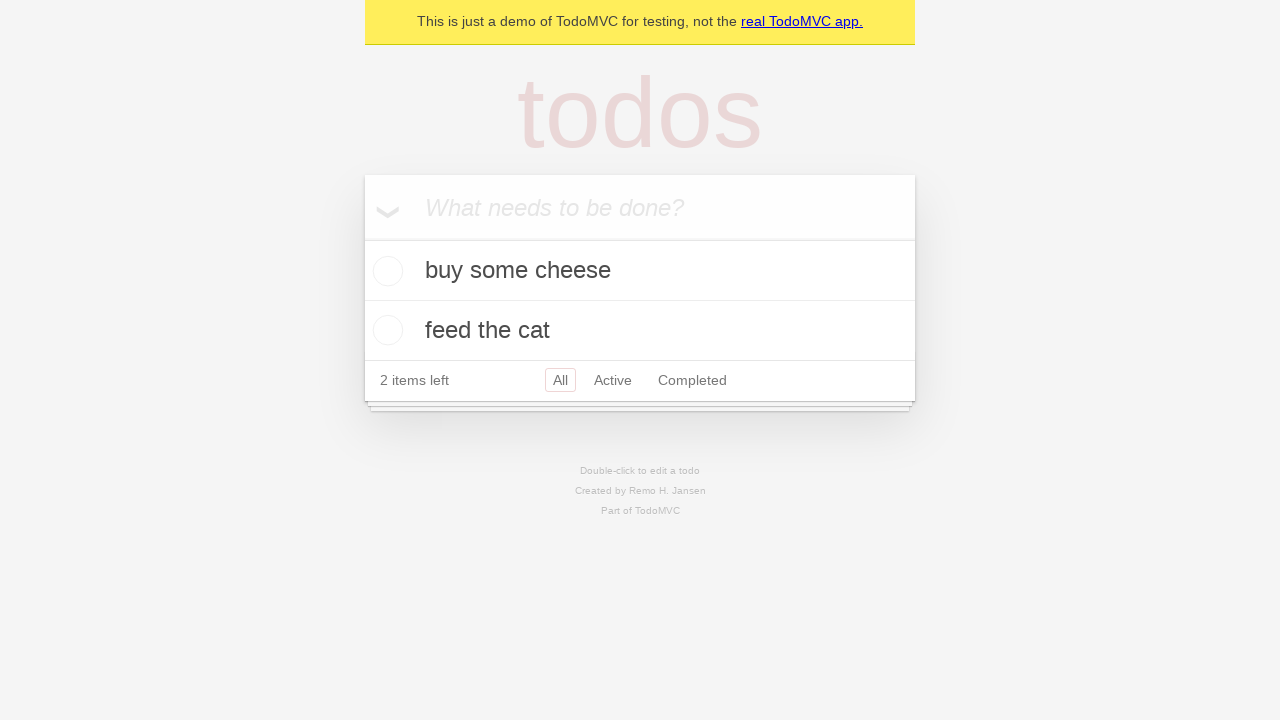

Filled todo input with 'book a doctors appointment' on internal:attr=[placeholder="What needs to be done?"i]
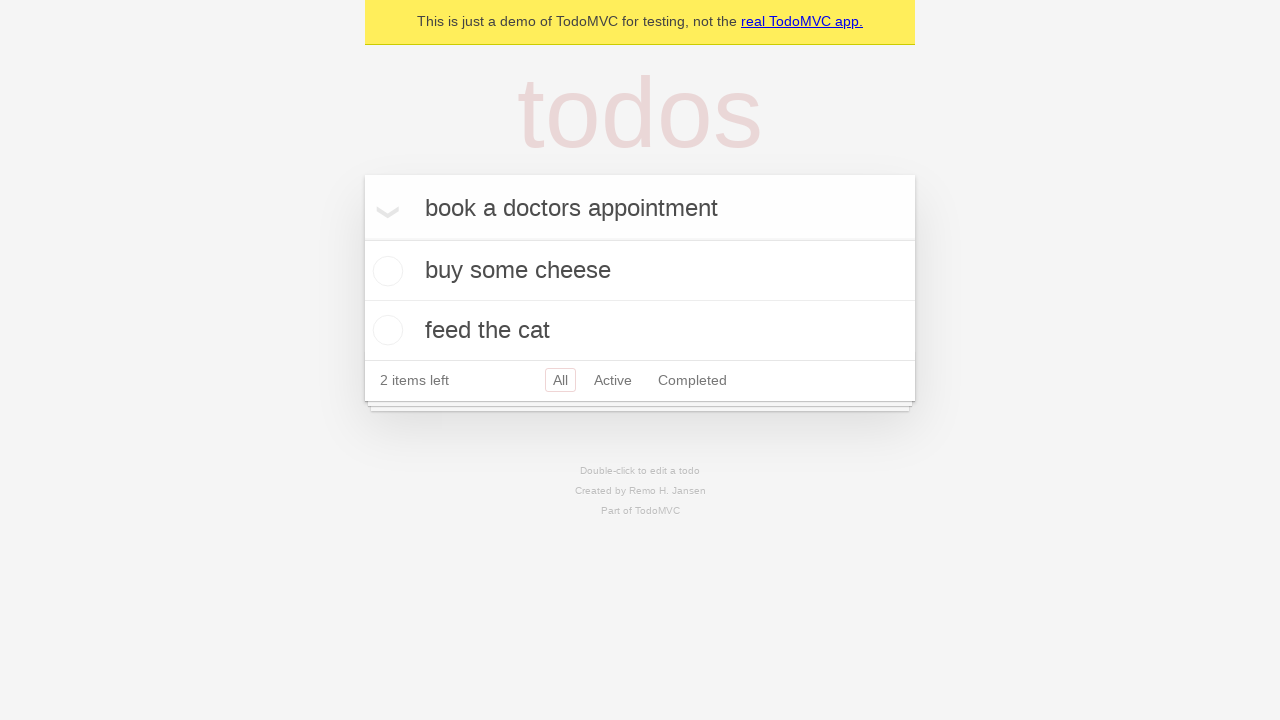

Pressed Enter to add third todo item on internal:attr=[placeholder="What needs to be done?"i]
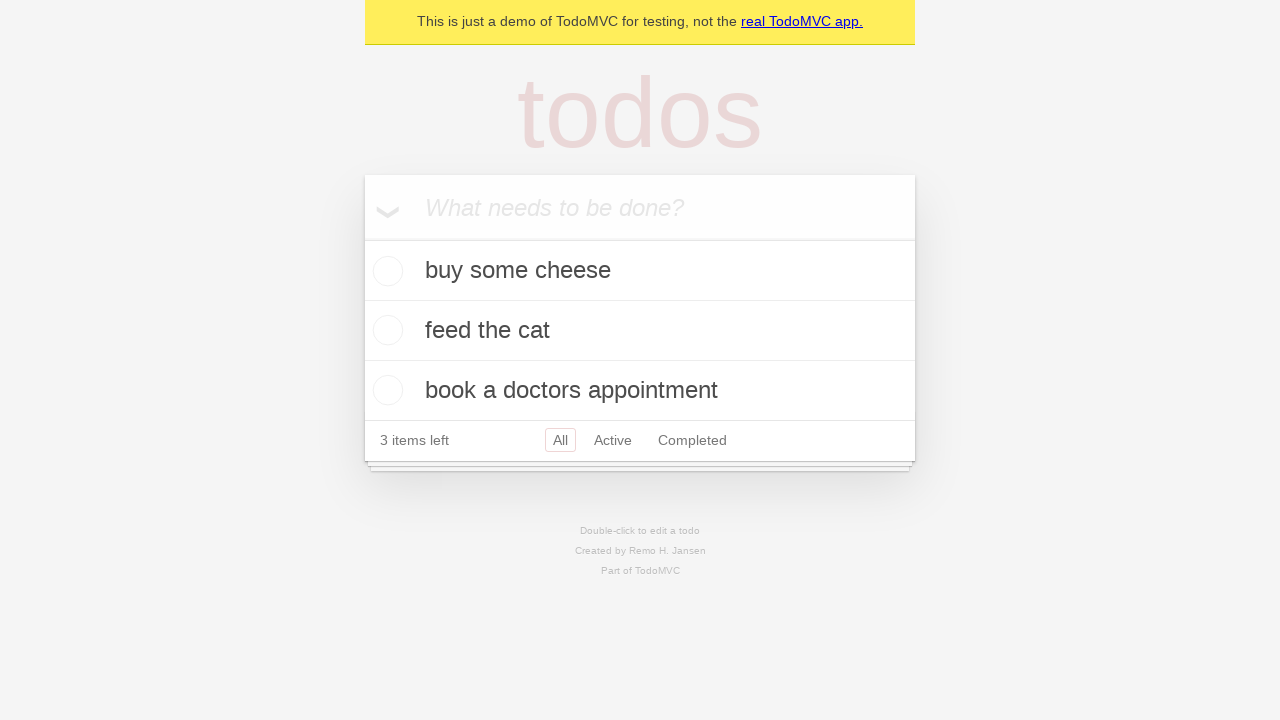

Verified all 3 todo items are present in the list
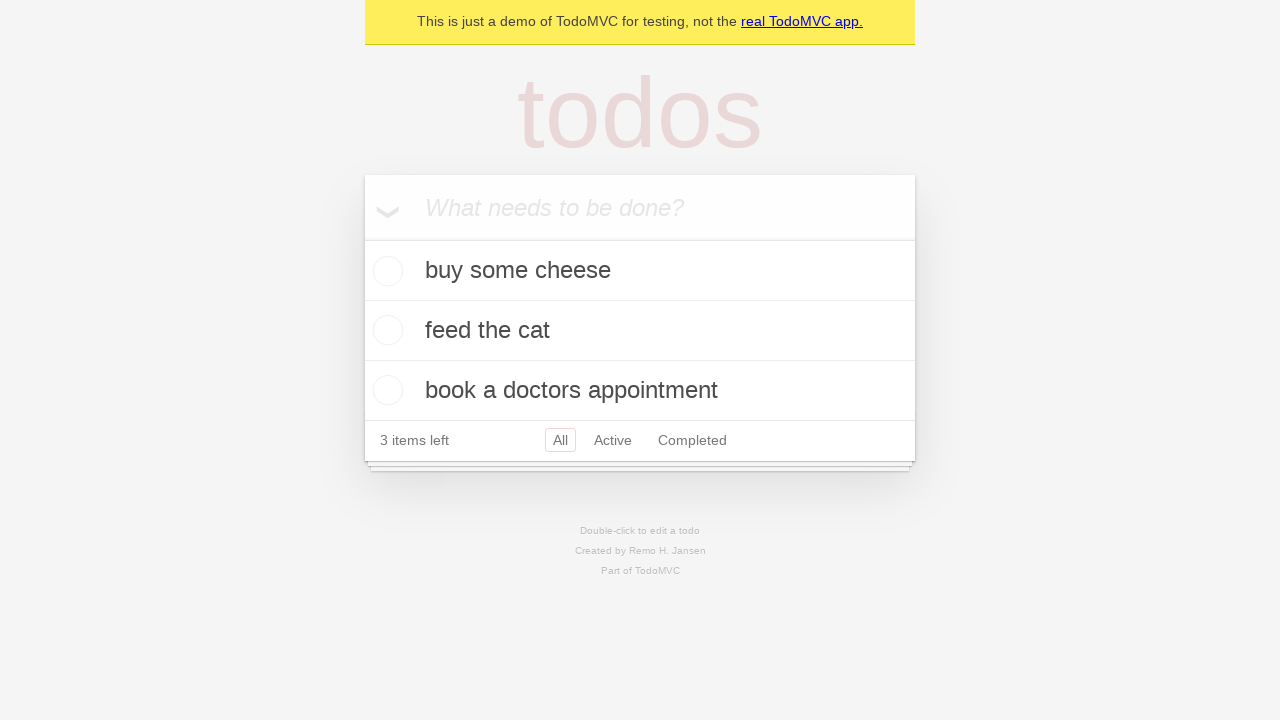

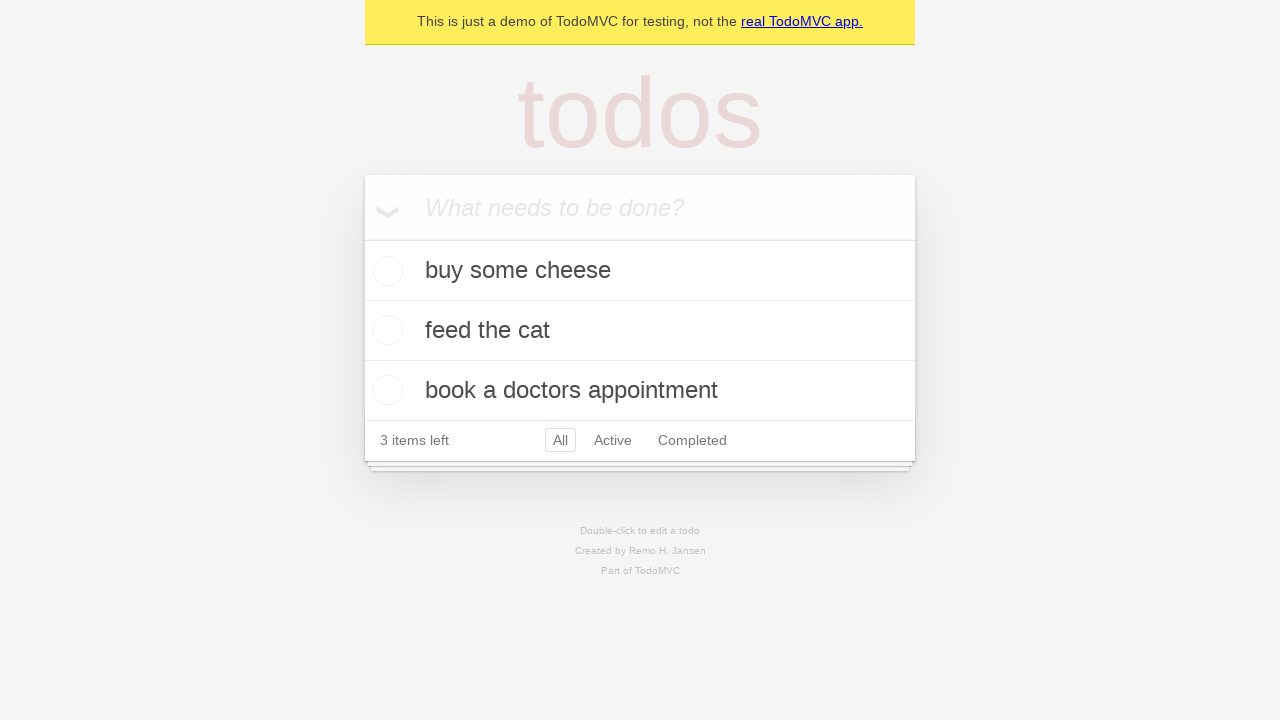